Tests alternative waiting strategies by clicking an AJAX button and verifying the success message content after the AJAX response

Starting URL: http://uitestingplayground.com/ajax

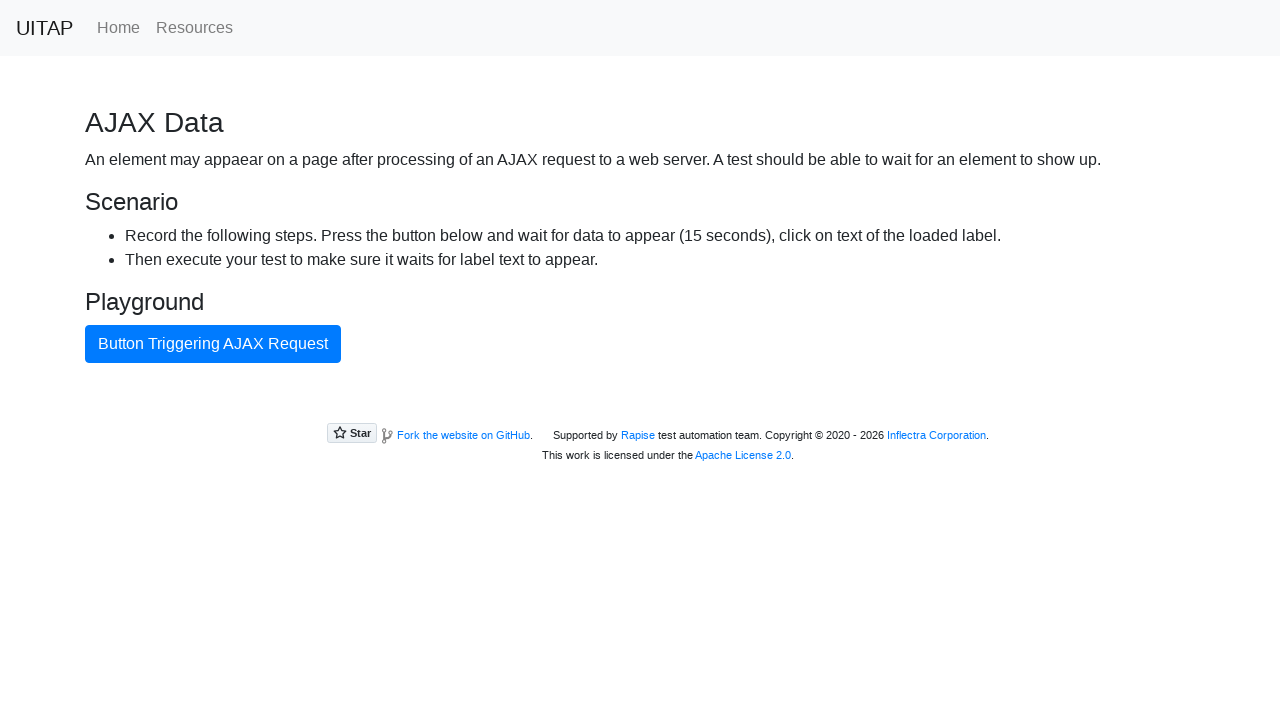

Clicked button that triggers AJAX request at (213, 344) on internal:text="Button Triggering AJAX Request"i
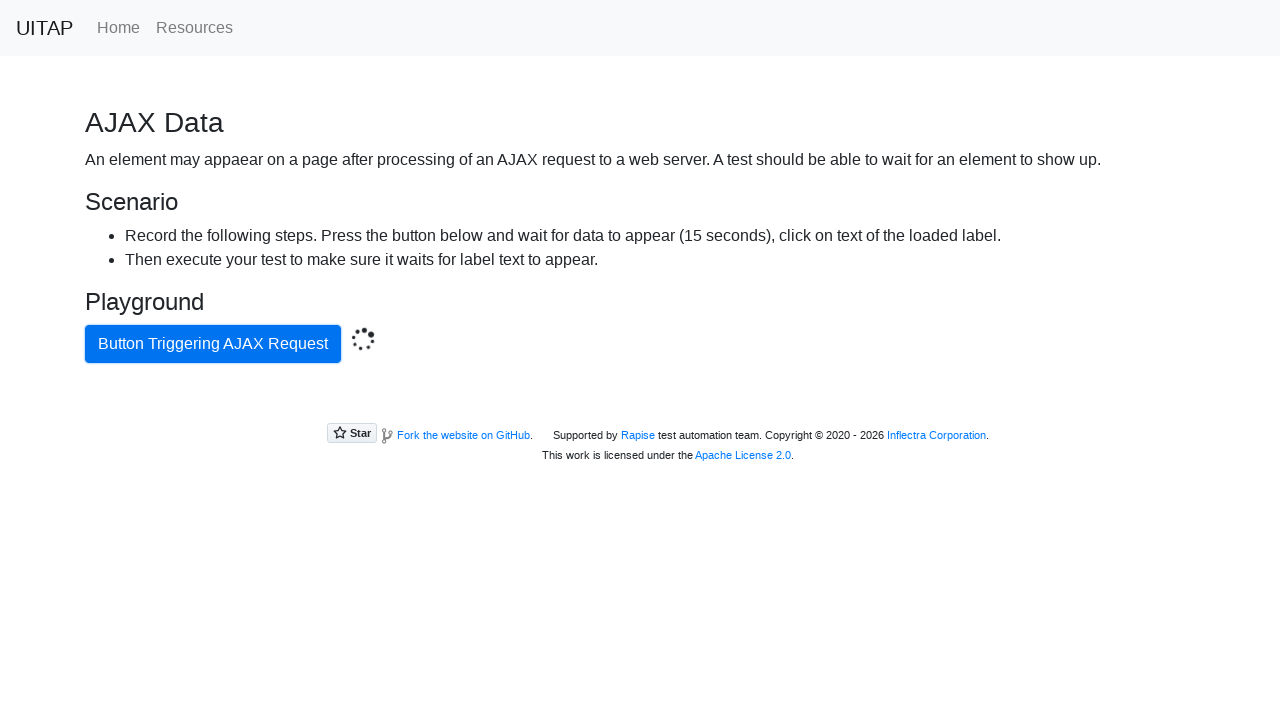

Waited for success message element to appear
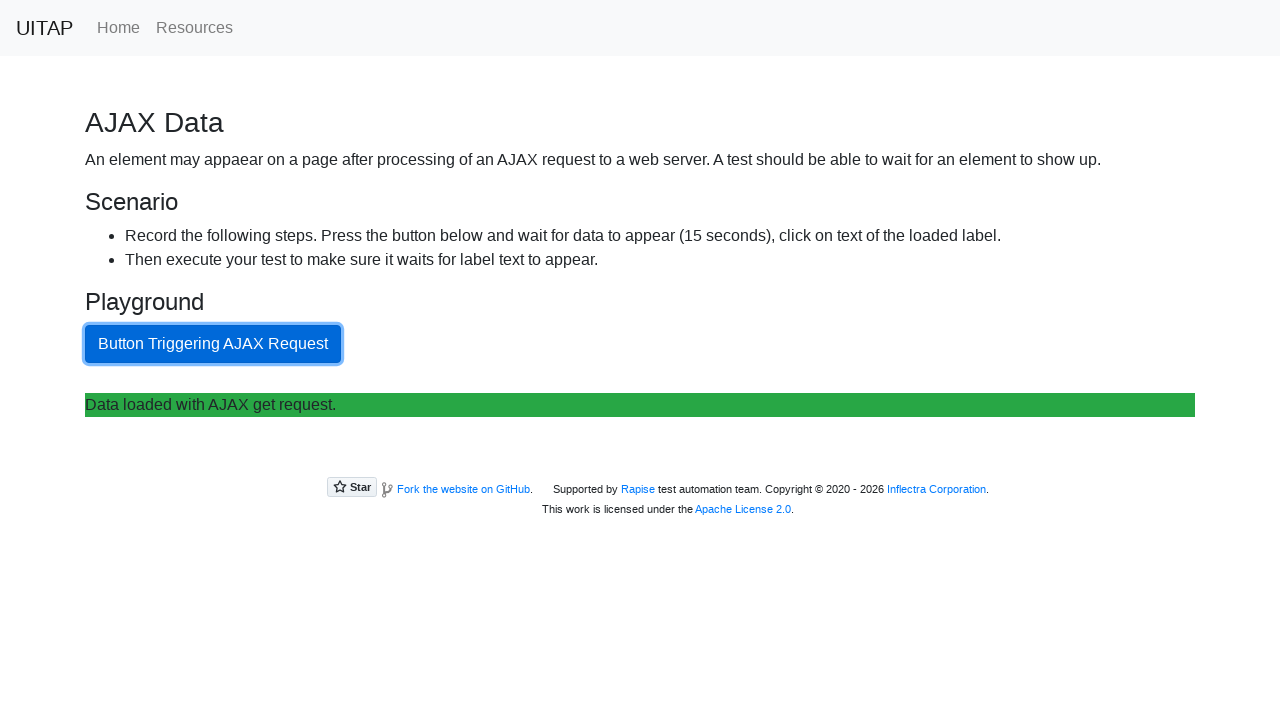

Located success message element
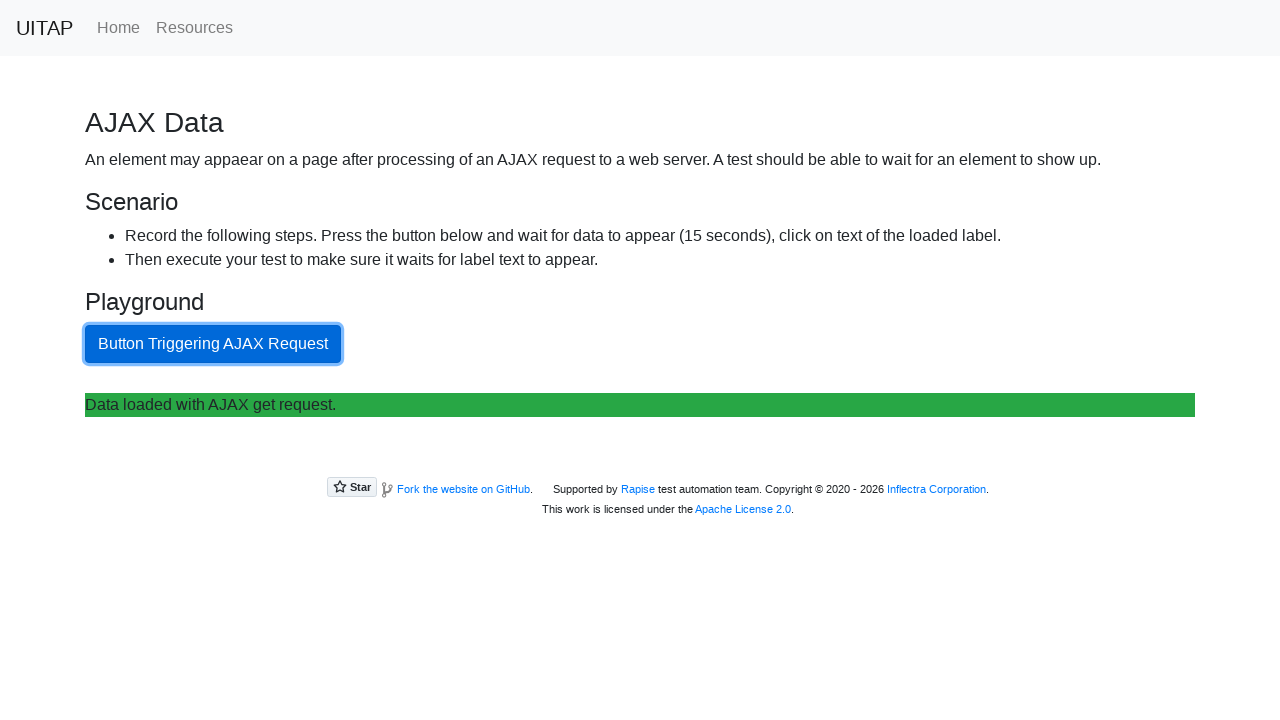

Retrieved text content from success element
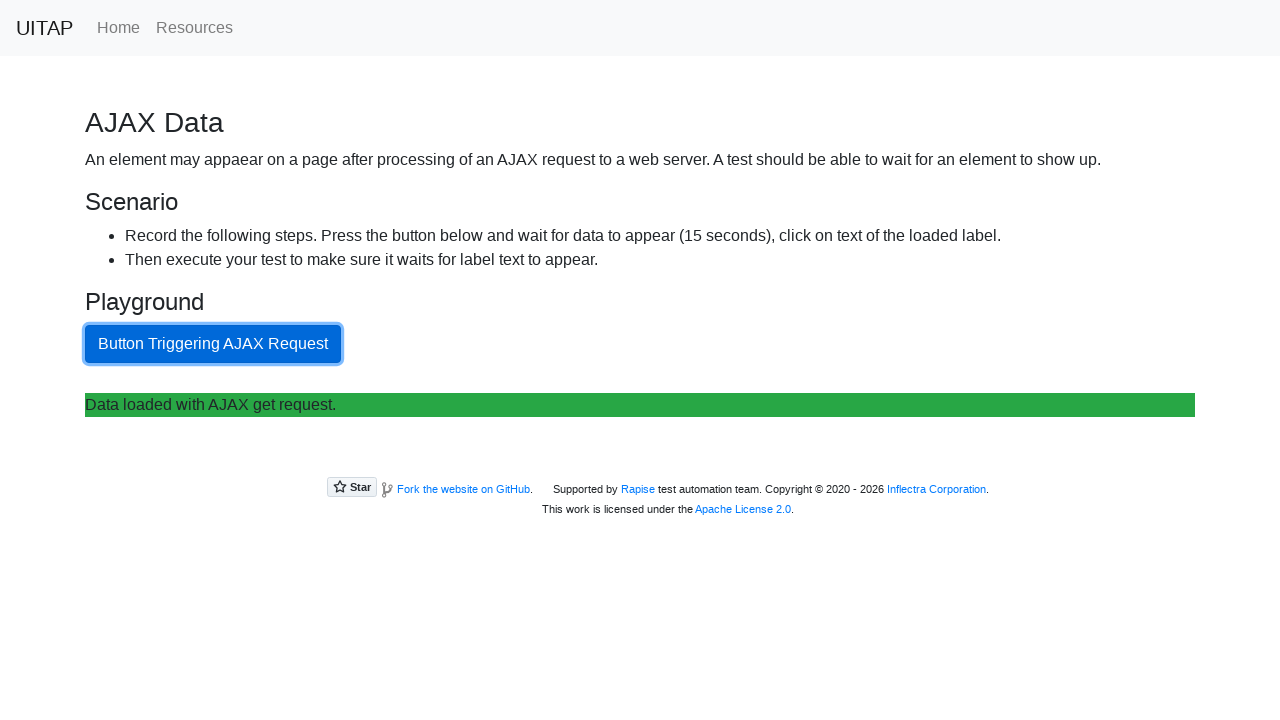

Verified that success message contains expected text: 'Data loaded with AJAX get request.'
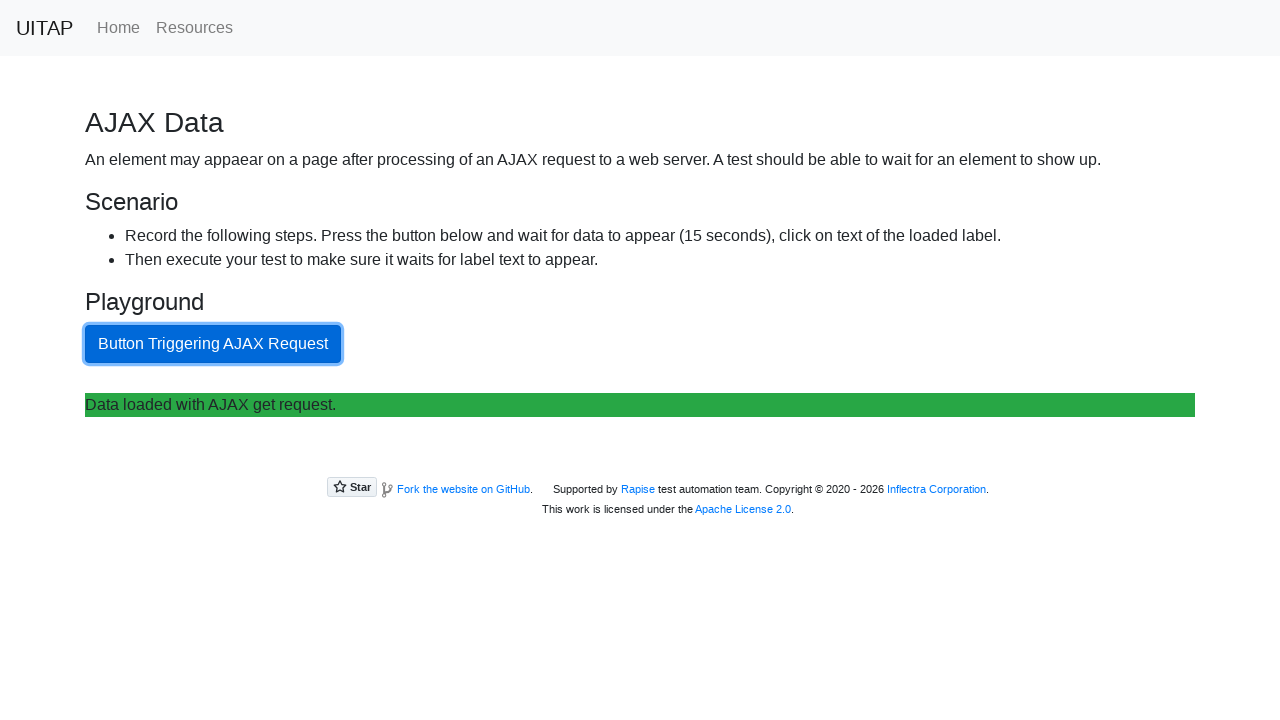

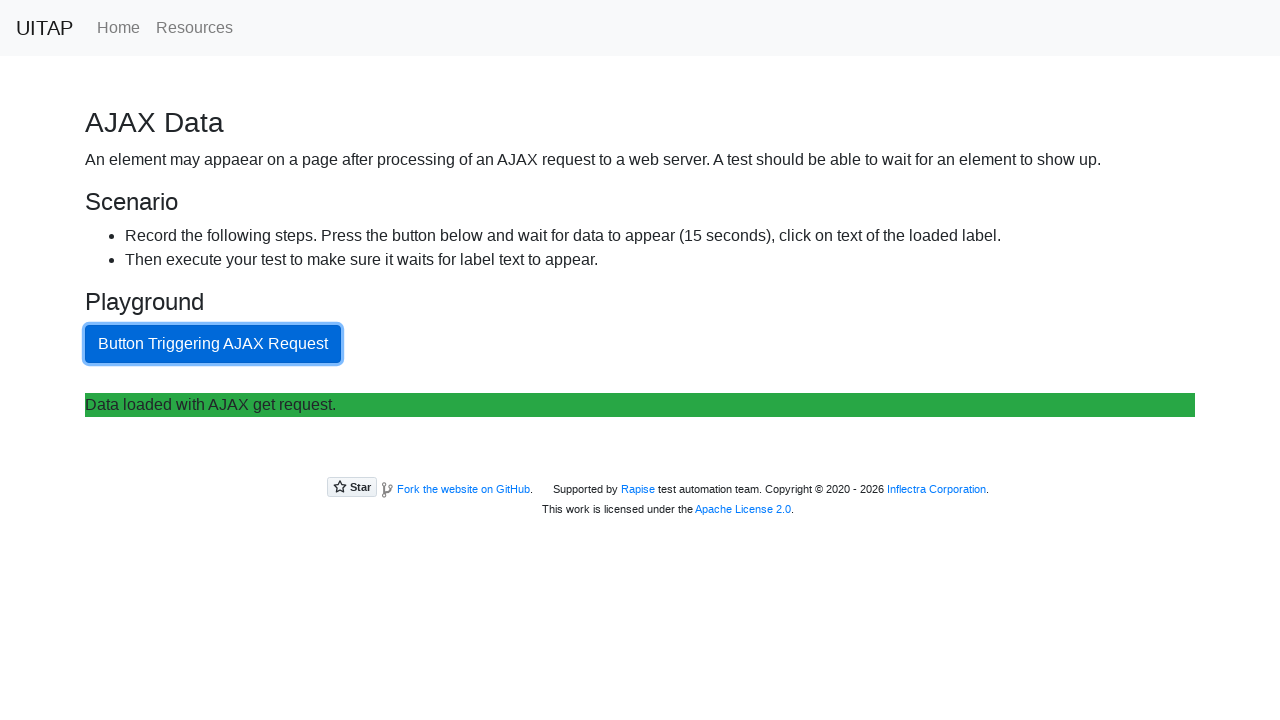